Tests implicit wait functionality by navigating to a dynamic loading page and waiting for content to appear, then verifying the "Hello World" text is displayed.

Starting URL: http://practice.cydeo.com/dynamic_loading/4

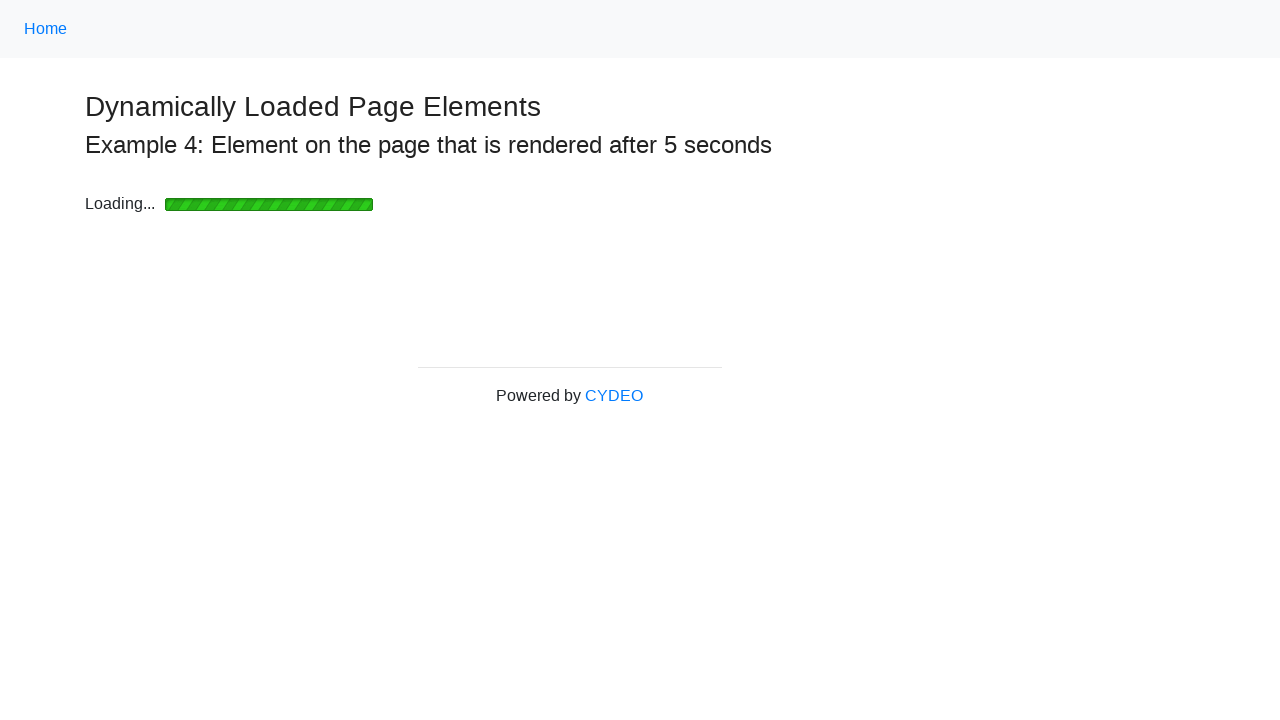

Navigated to dynamic loading page
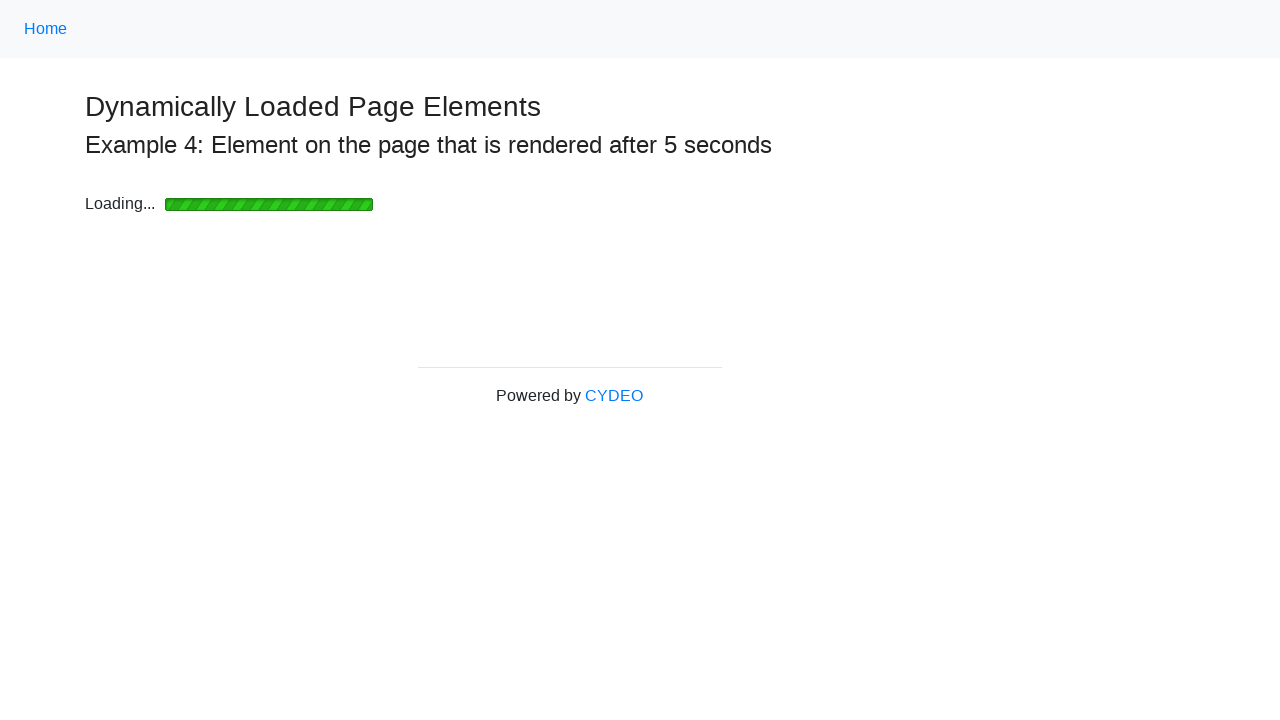

Waited for dynamically loaded content (#finish) to appear
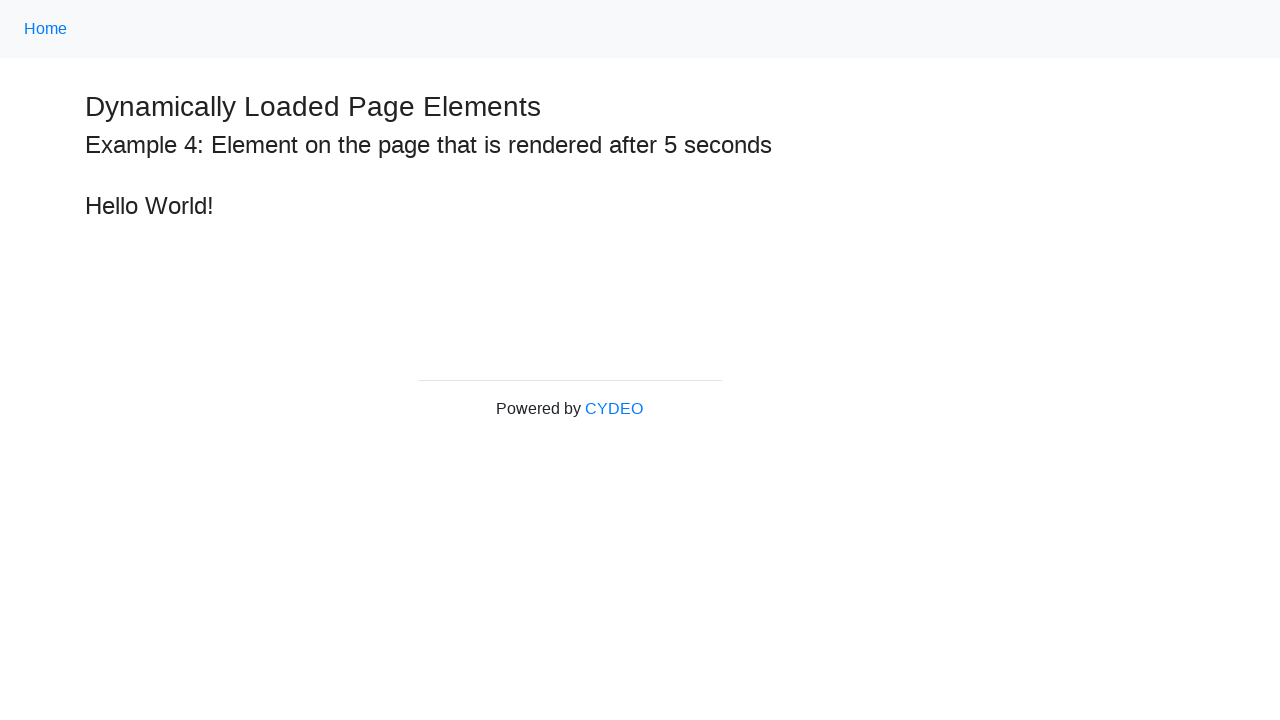

Retrieved text content from #finish element
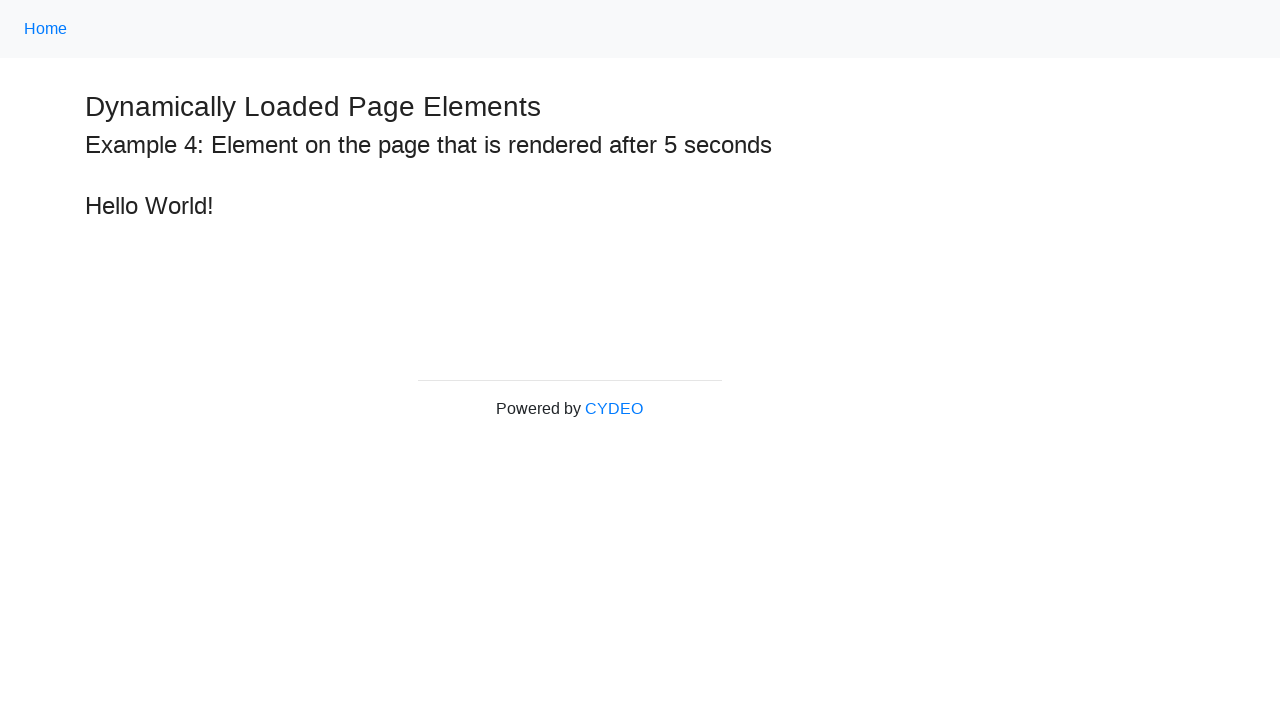

Printed text content: Hello World!
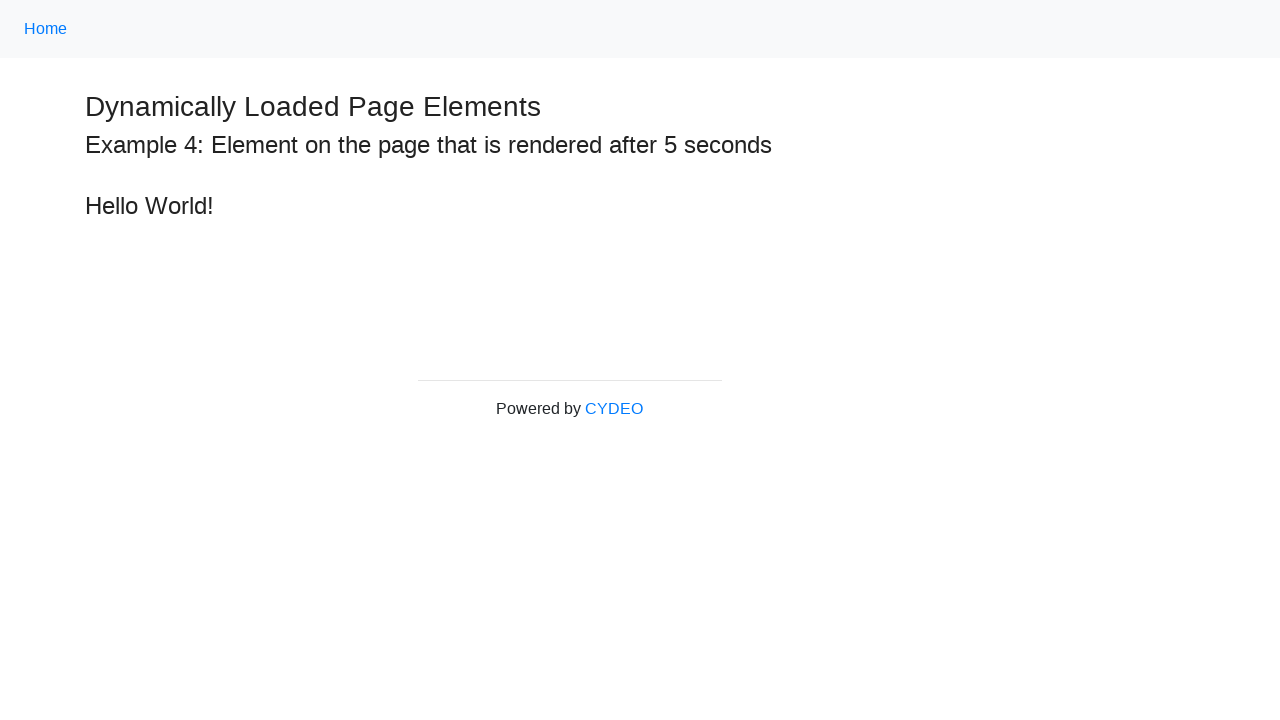

Verified 'Hello World!' text is displayed
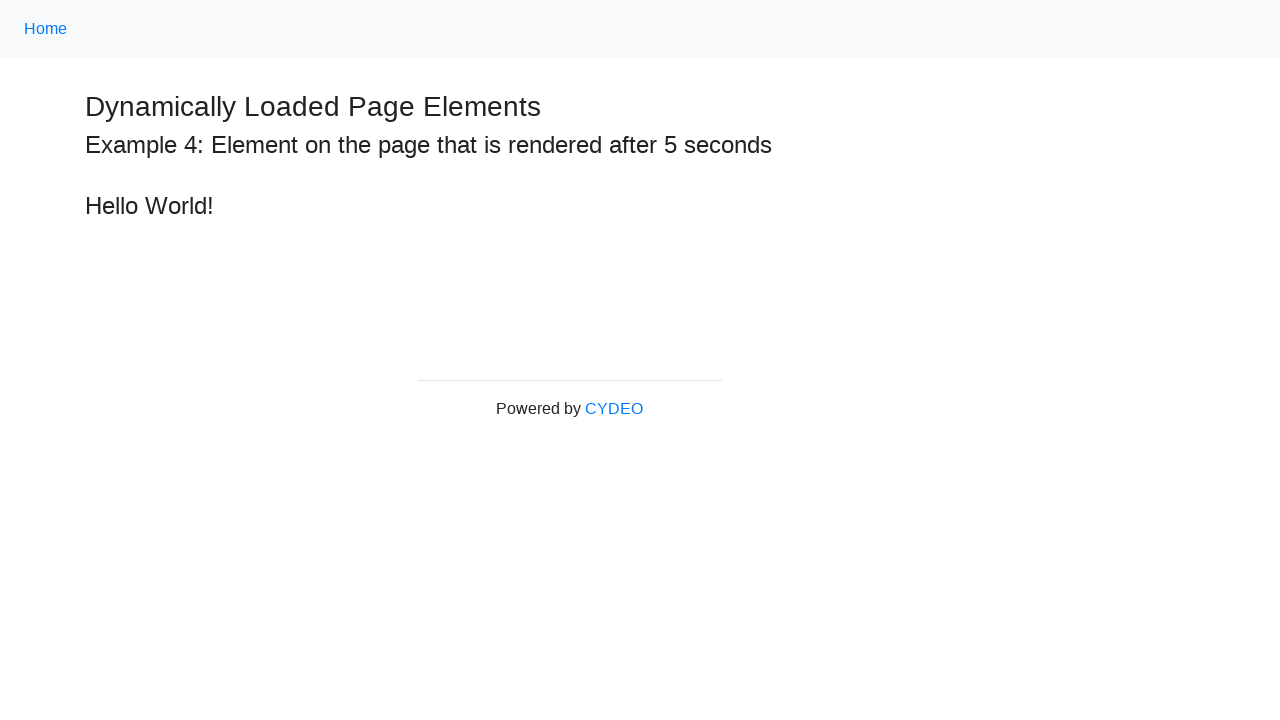

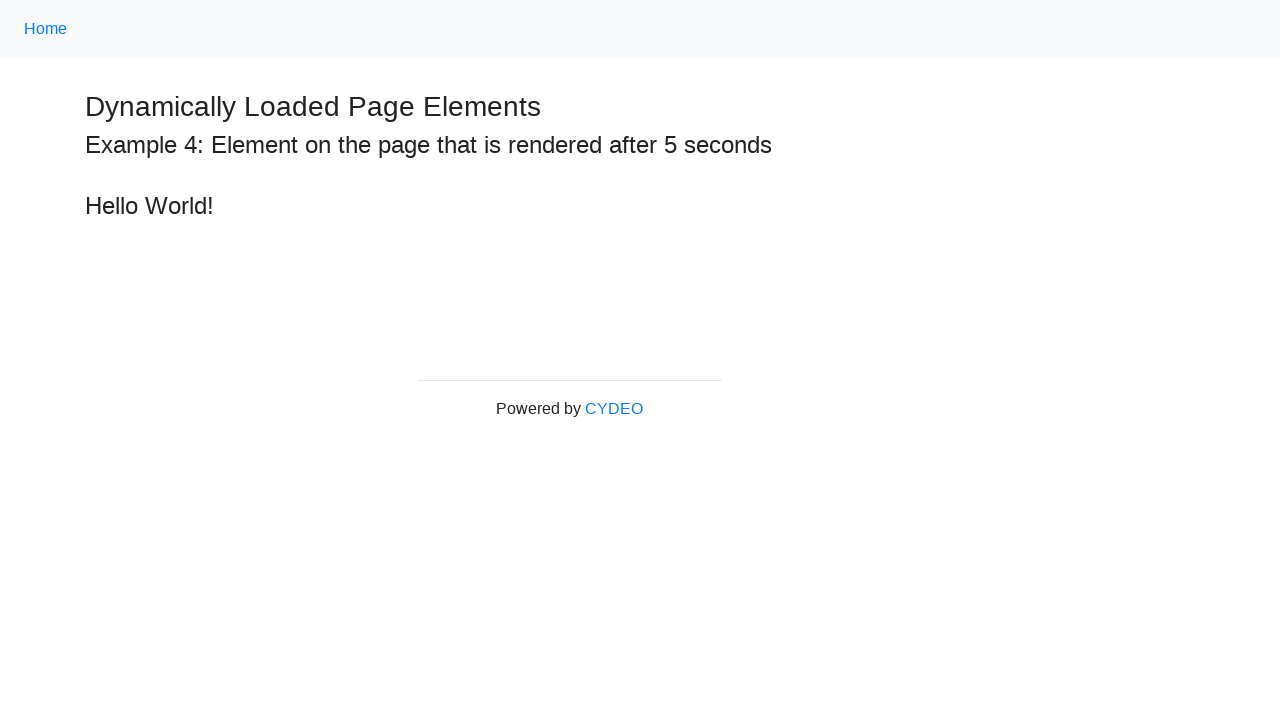